Navigates to a simple form page, locates a time element and submit button, then clicks the submit button

Starting URL: https://suninjuly.github.io/simple_form_find_task.html

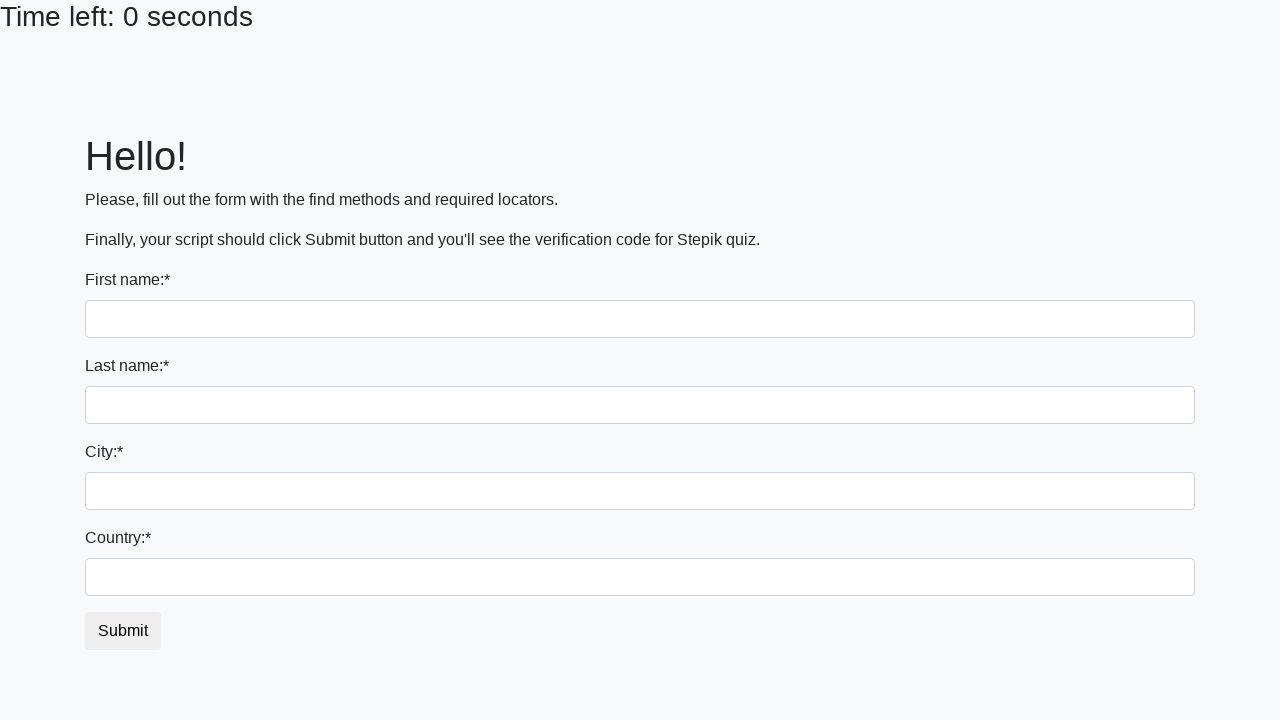

Waited for timeLeft element to be visible
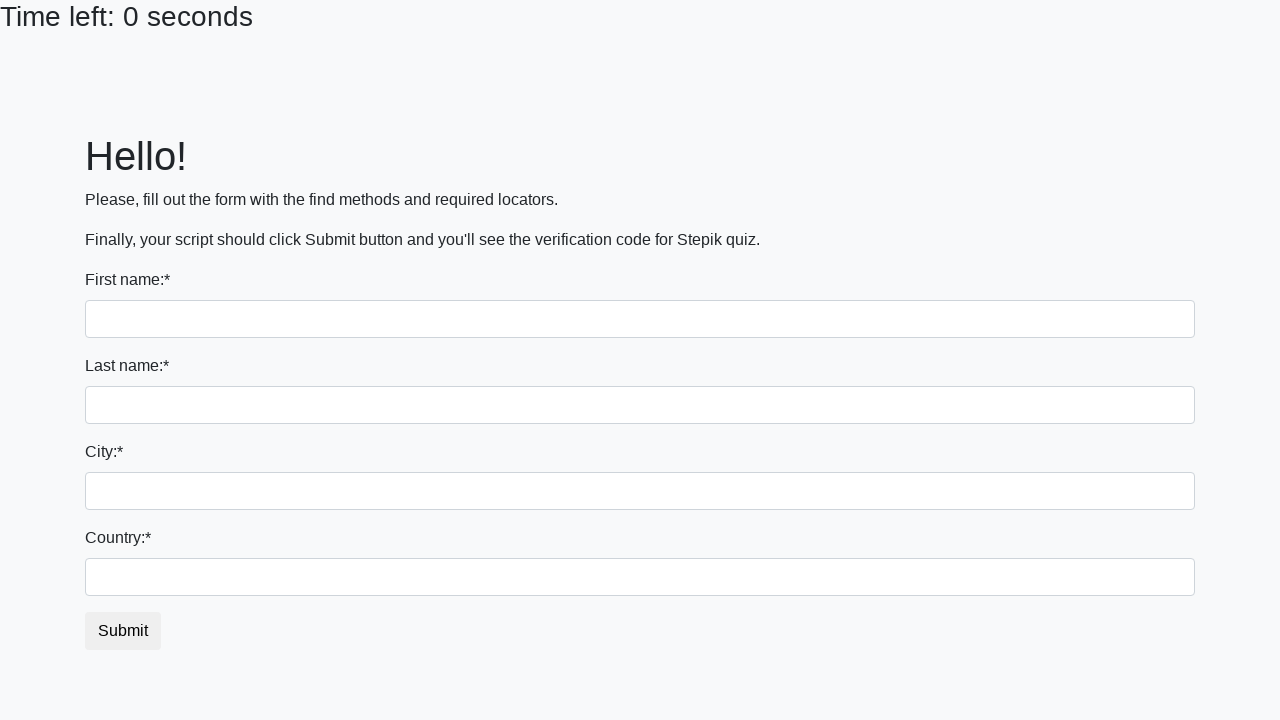

Clicked the submit button at (123, 631) on #submit_button
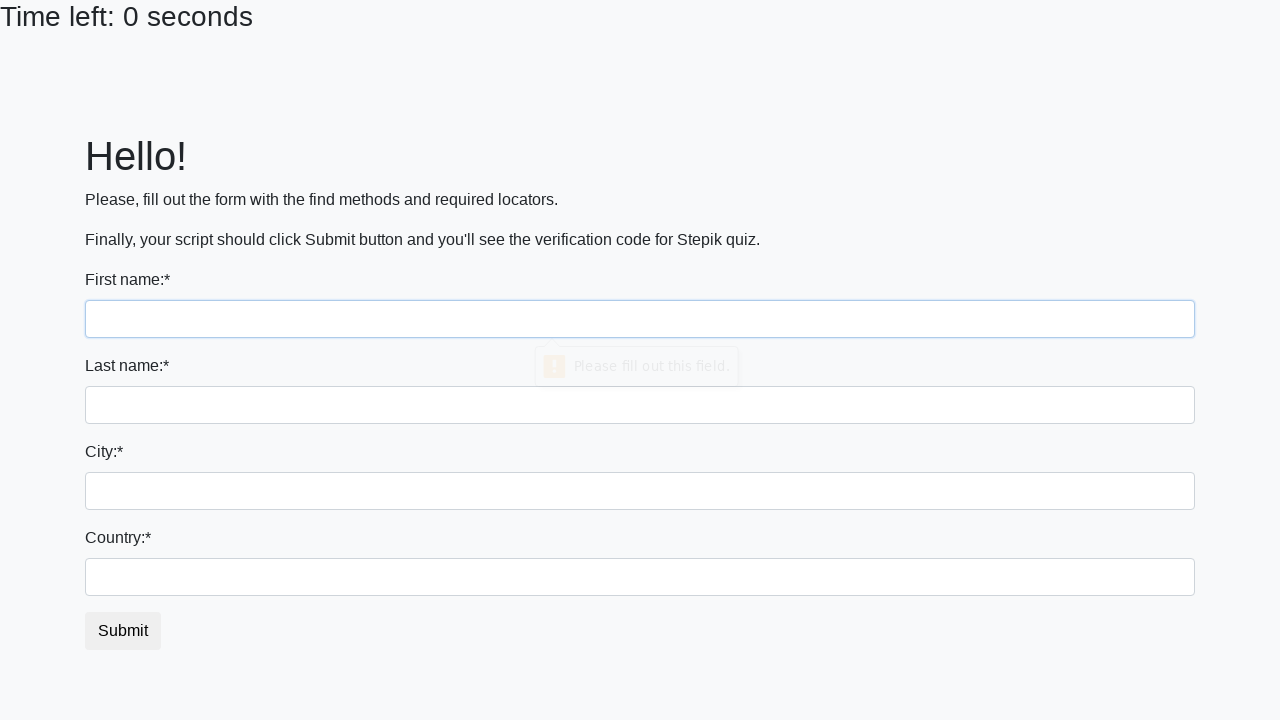

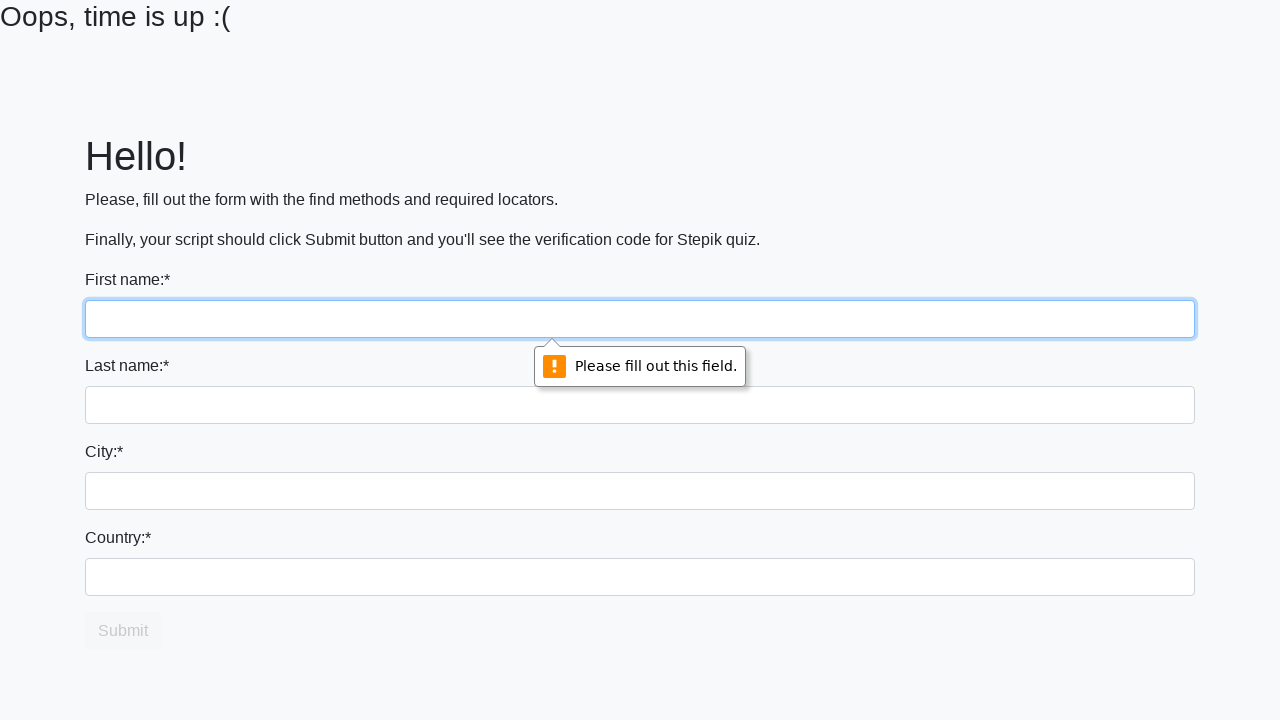